Tests range slider input by setting a value

Starting URL: https://www.selenium.dev/selenium/web/web-form.html

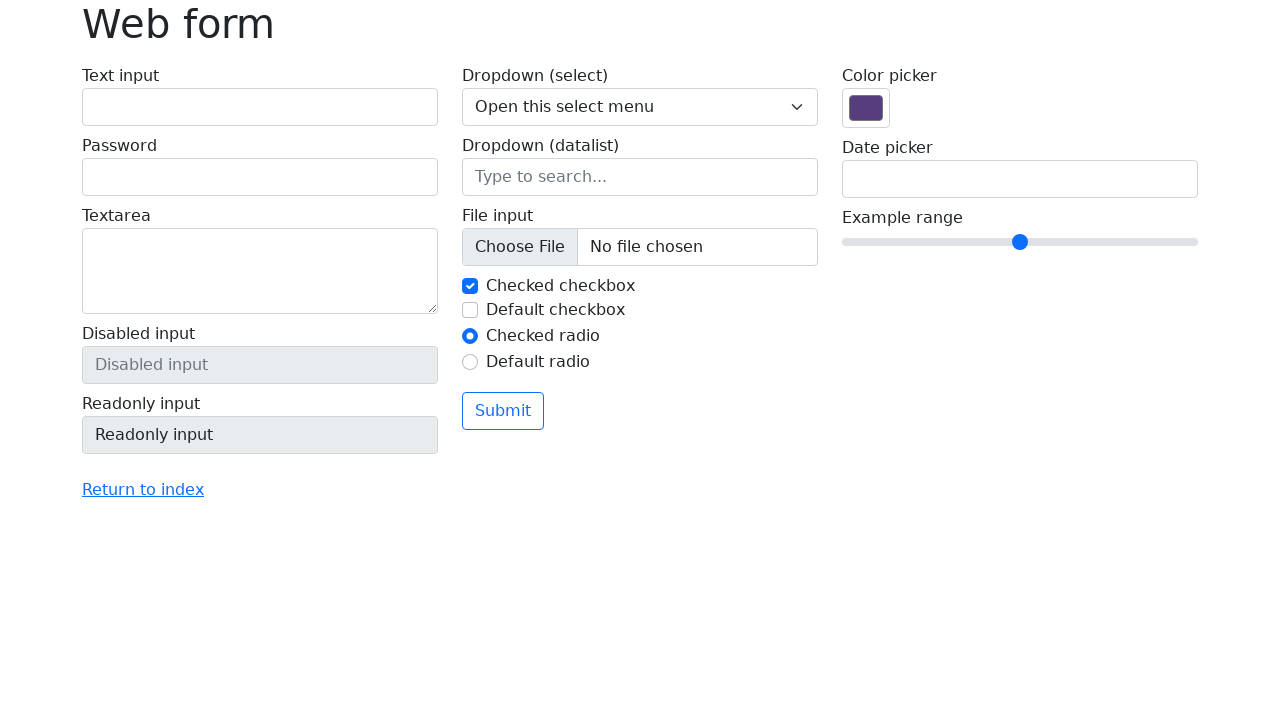

Navigated to Selenium web form test page
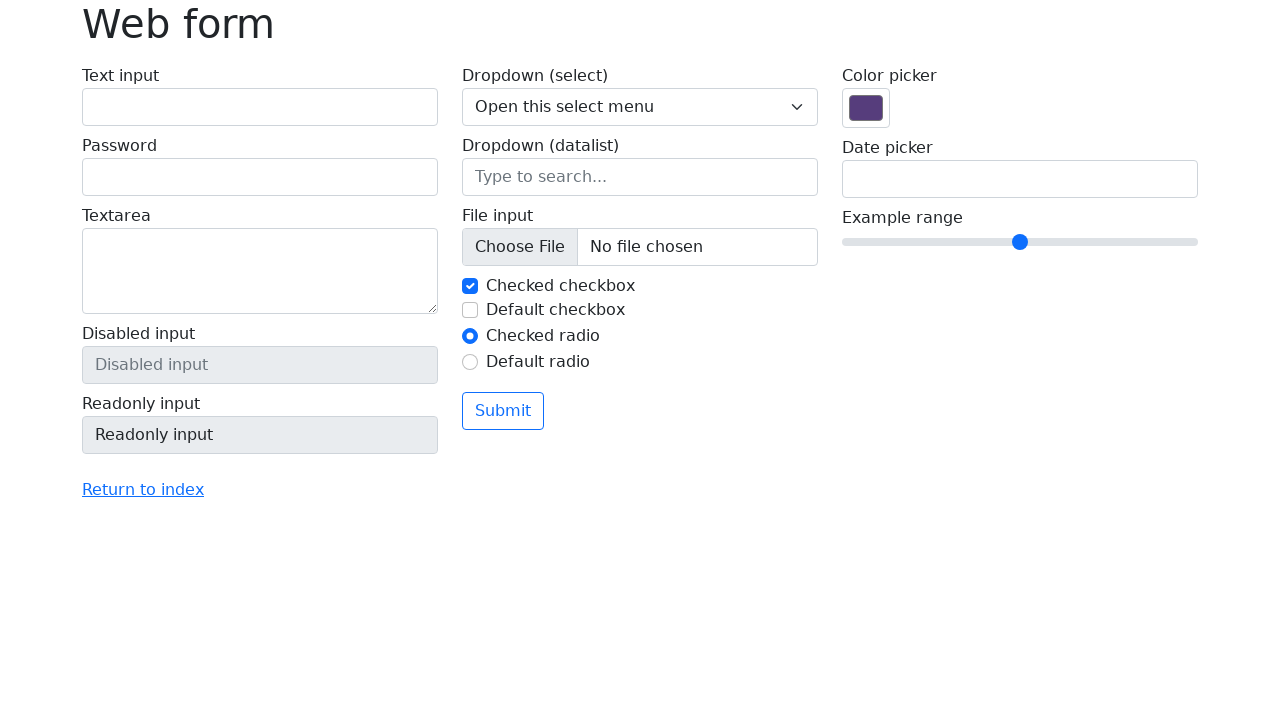

Set range slider value to 5 on input[name='my-range']
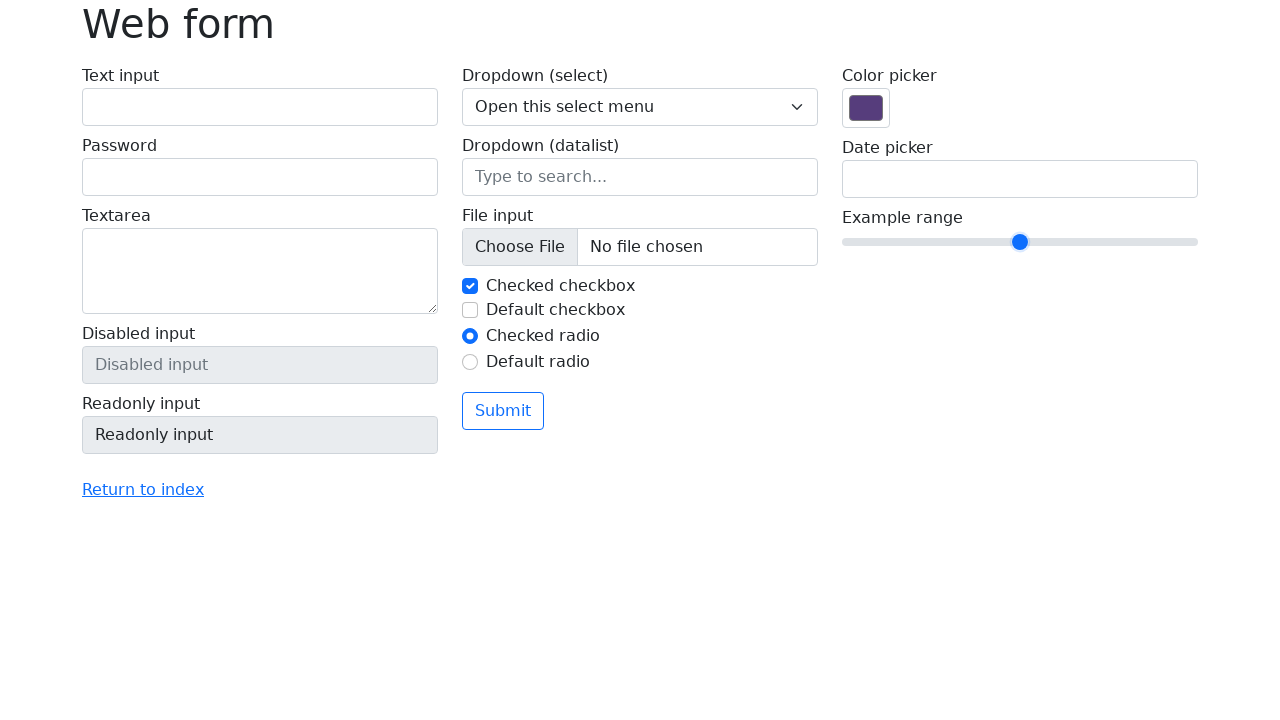

Verified range slider value is 5
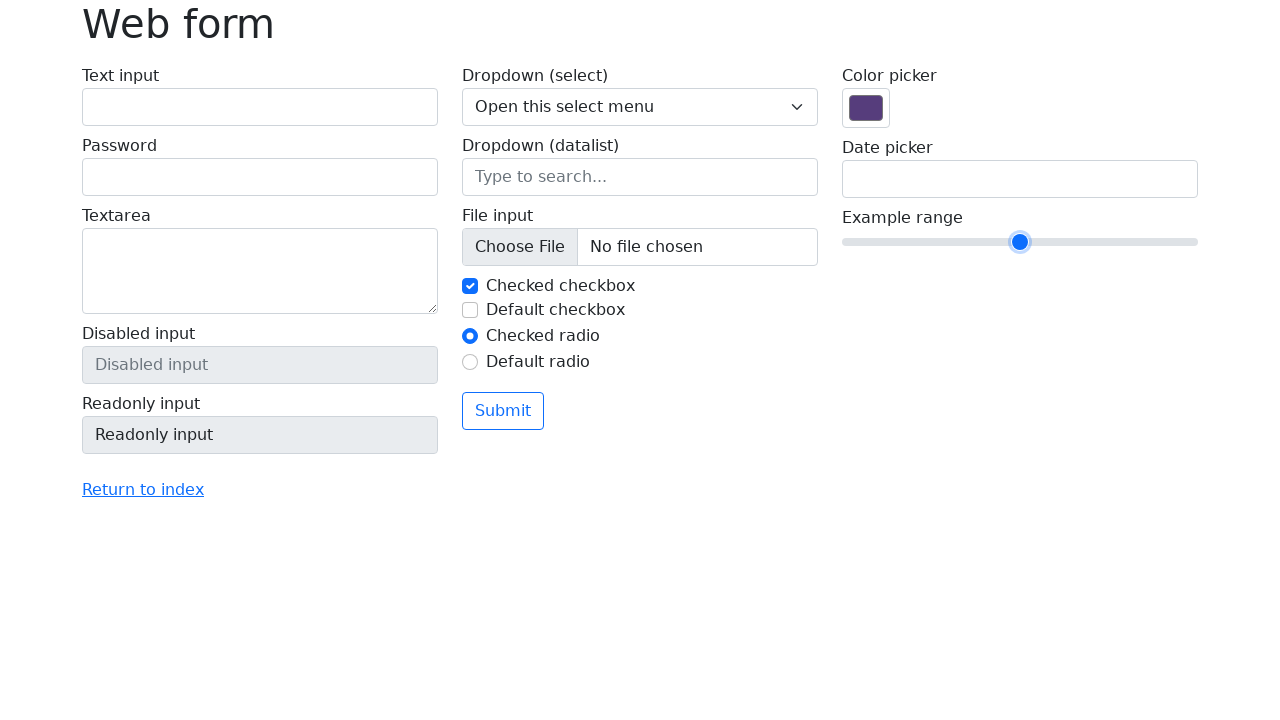

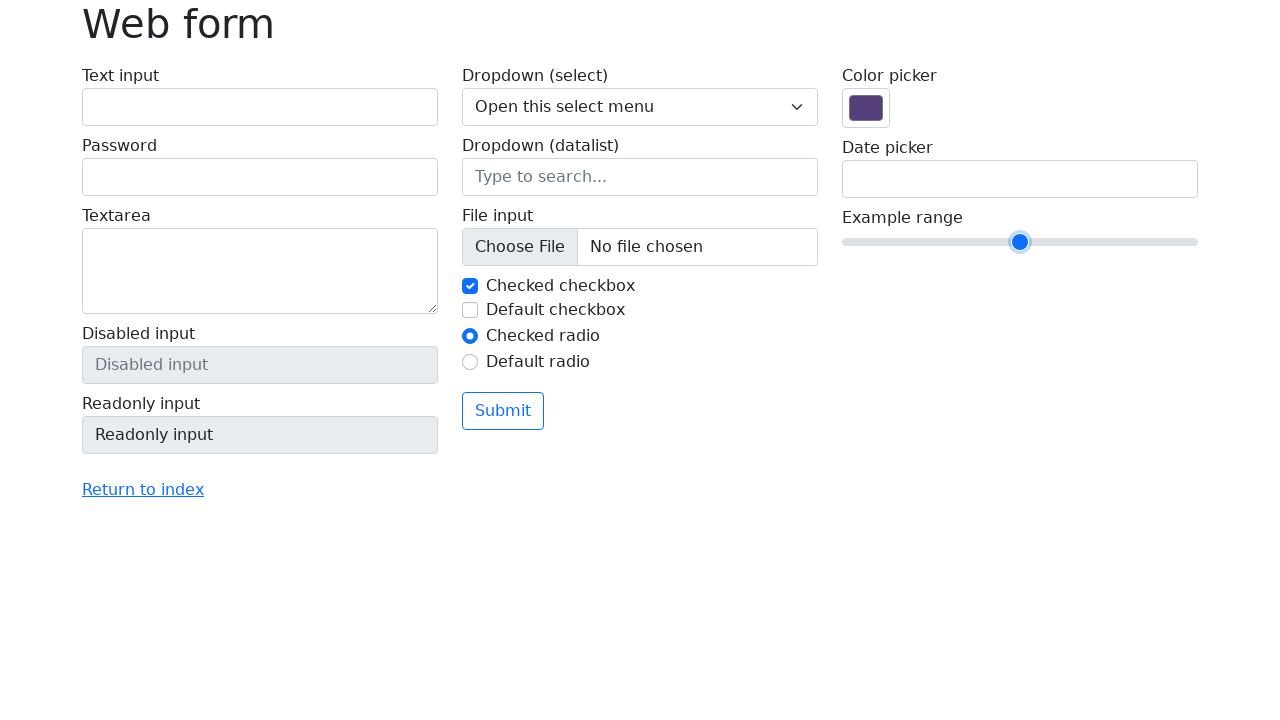